Tests the complete checkout flow on an e-commerce website by adding an item to cart, filling out shipping information, and completing the purchase

Starting URL: https://danube-web.shop/

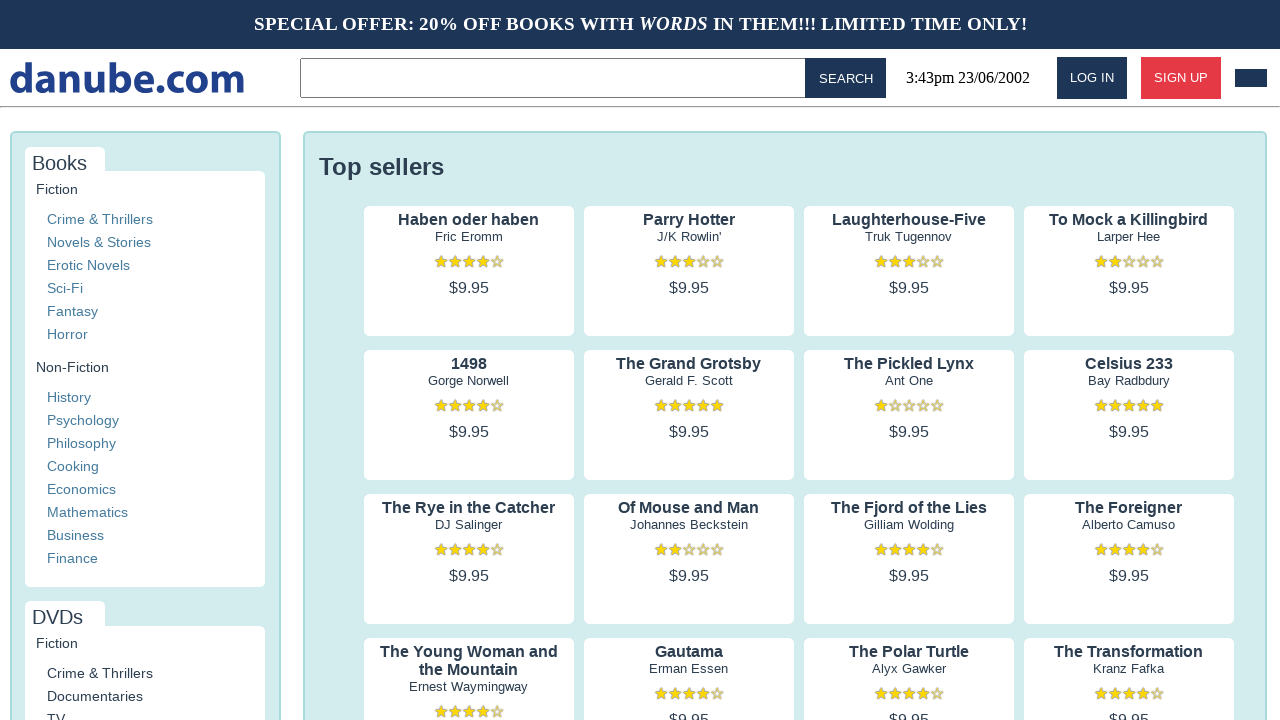

Clicked on 'Haben oder haben' product at (469, 220) on internal:text="Haben oder haben"i
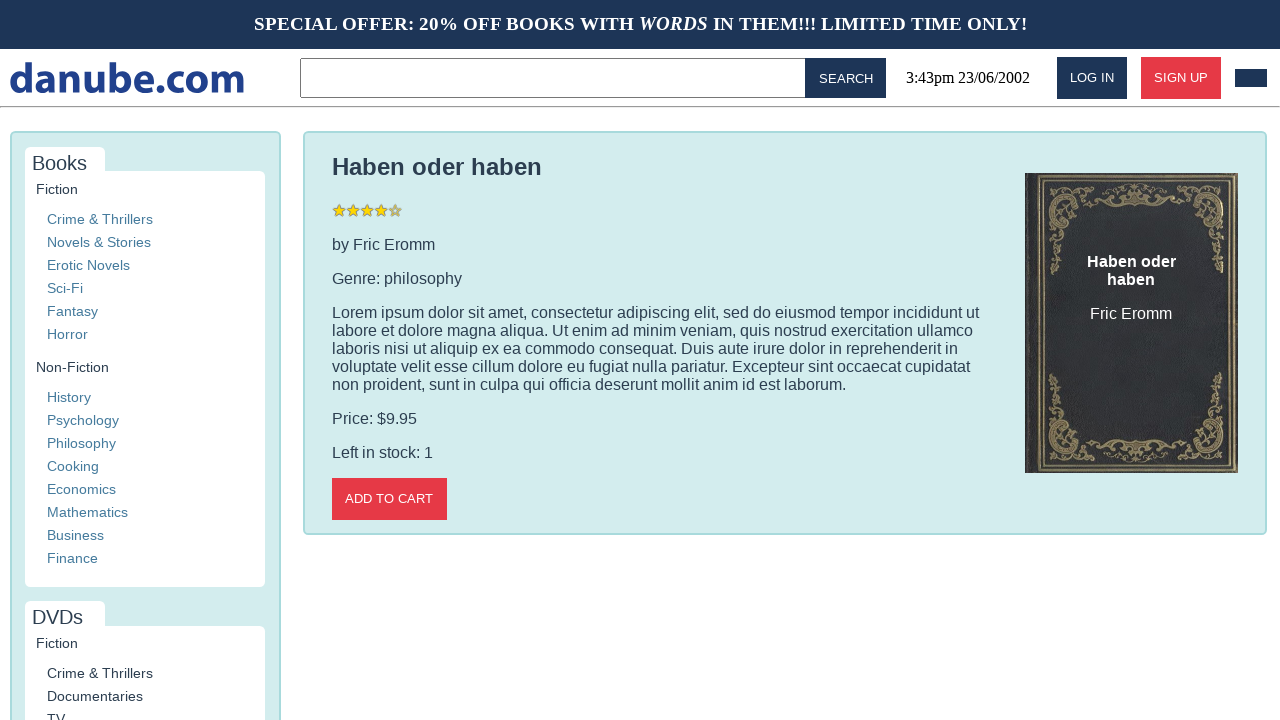

Clicked 'Add to cart' button at (389, 499) on internal:role=button[name="Add to cart"i]
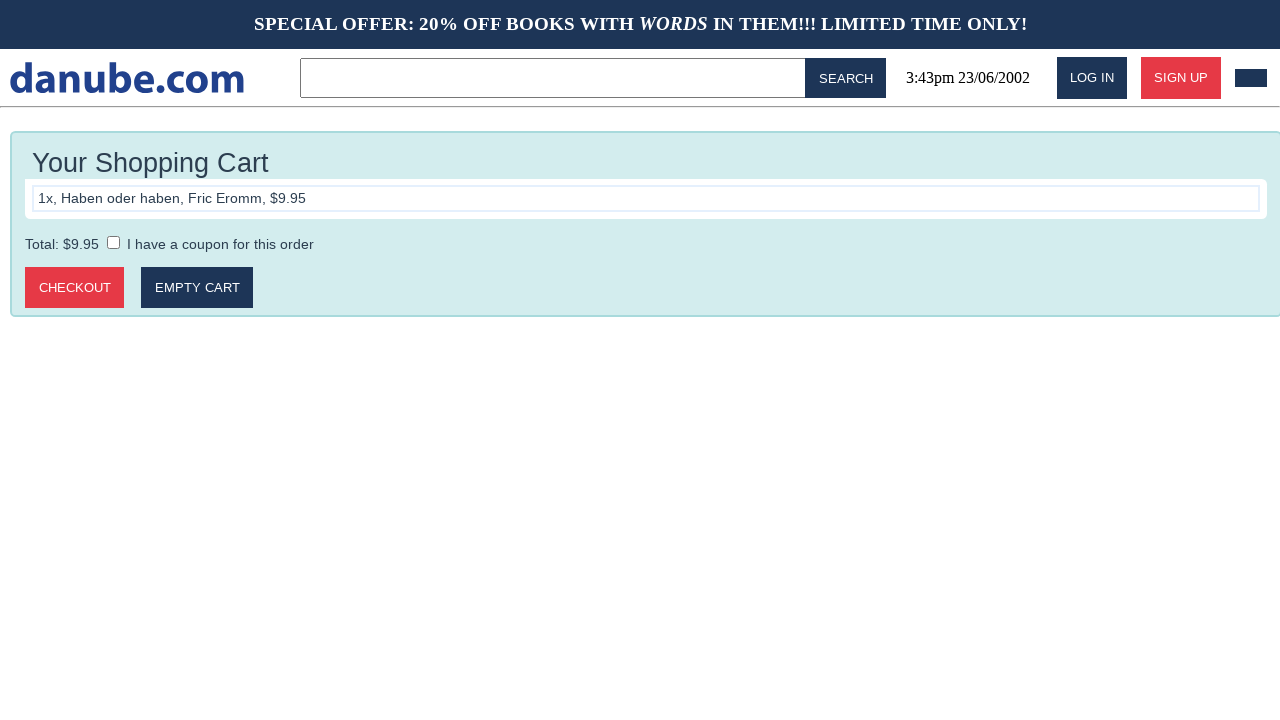

Clicked 'Checkout' button at (75, 288) on internal:role=button[name="Checkout"i]
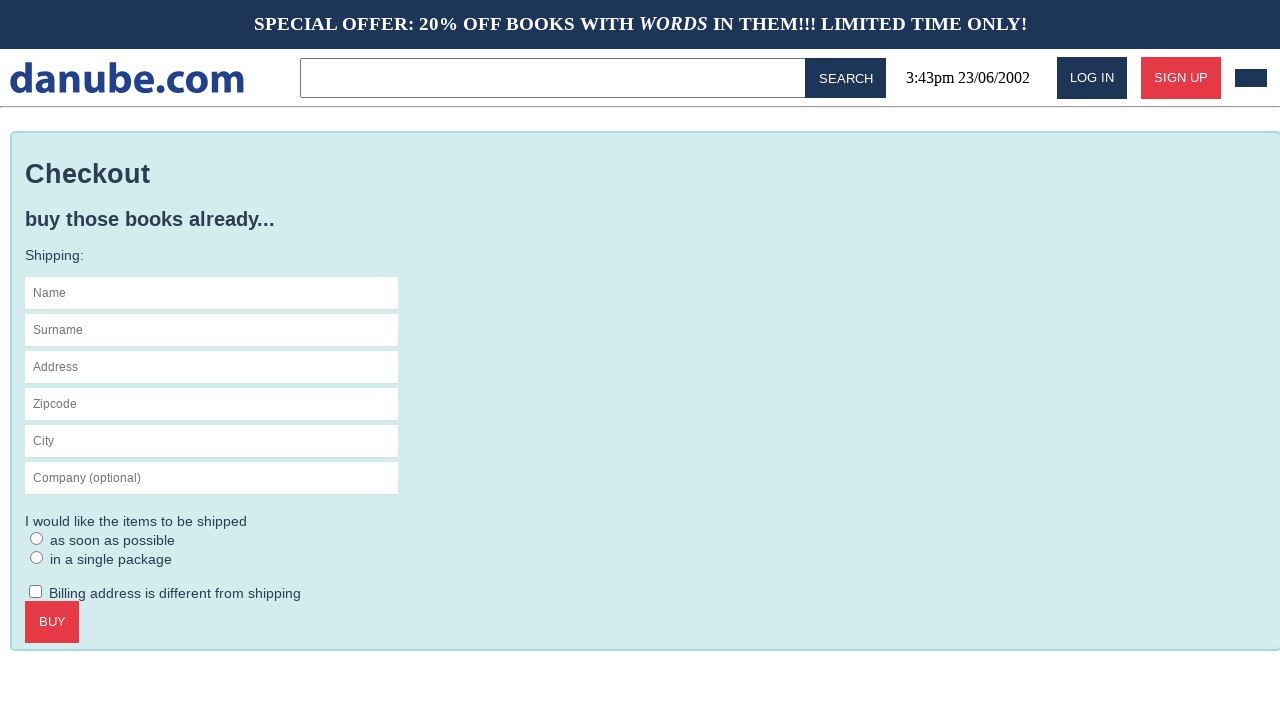

Filled first name field with 'Max' on #s-name
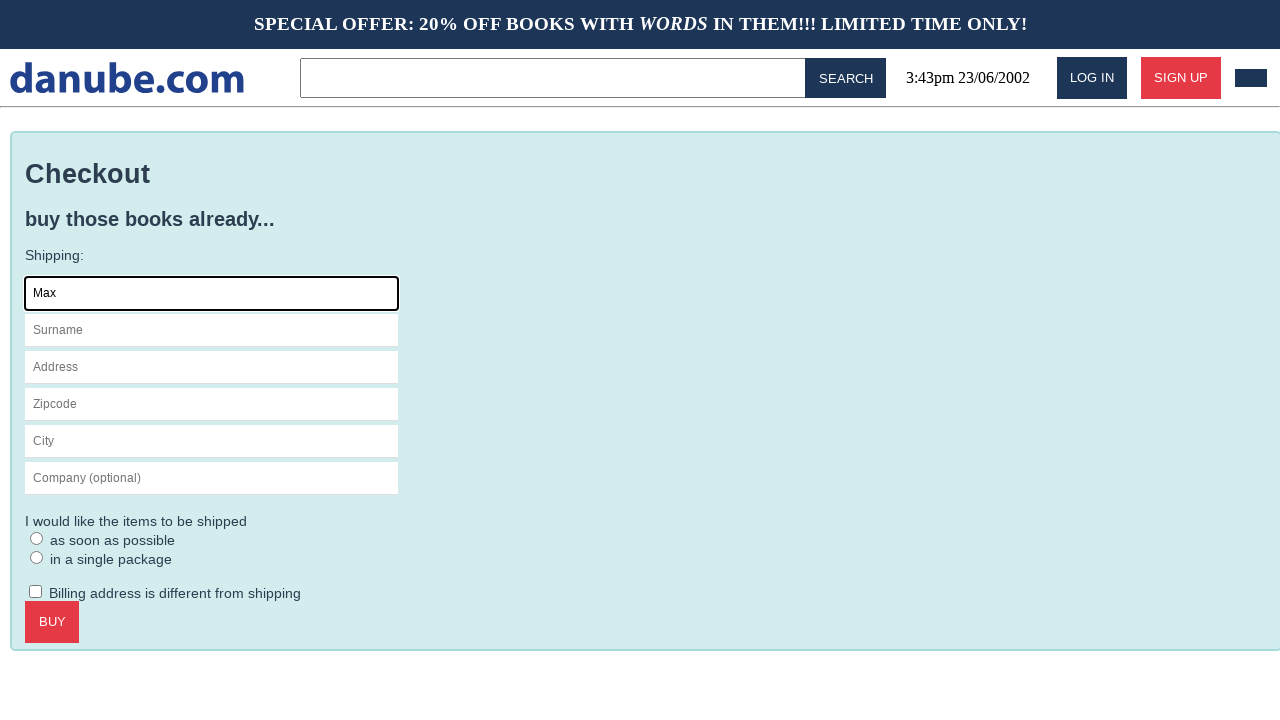

Filled surname field with 'Mustermann' on internal:attr=[placeholder="Surname"i]
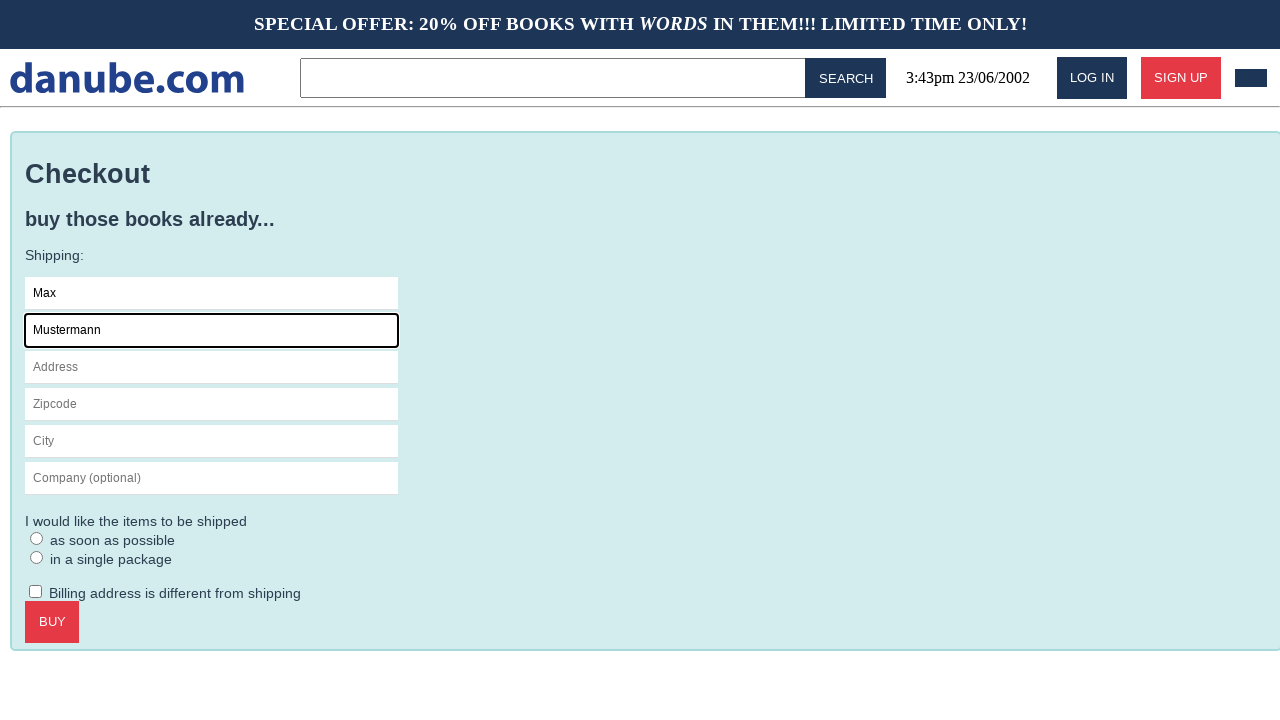

Filled address field with 'Charlottenstr. 57' on internal:attr=[placeholder="Address"i]
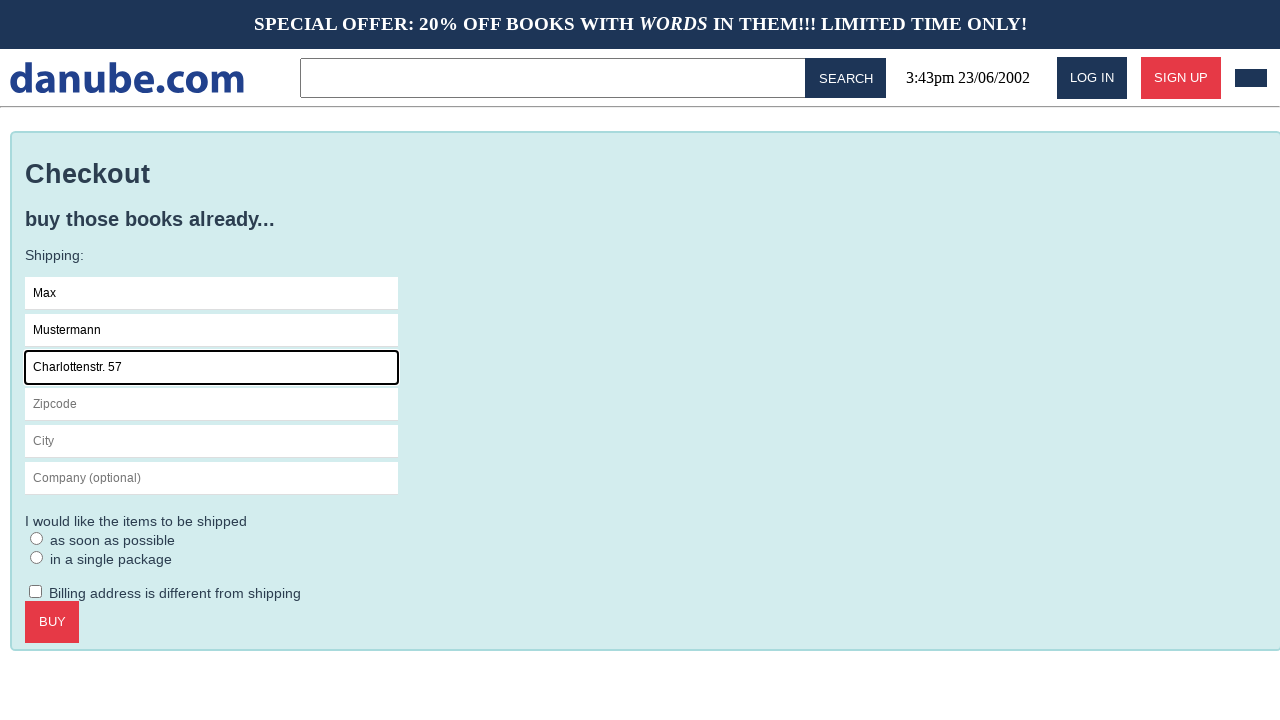

Filled zipcode field with '10117' on internal:attr=[placeholder="Zipcode"i]
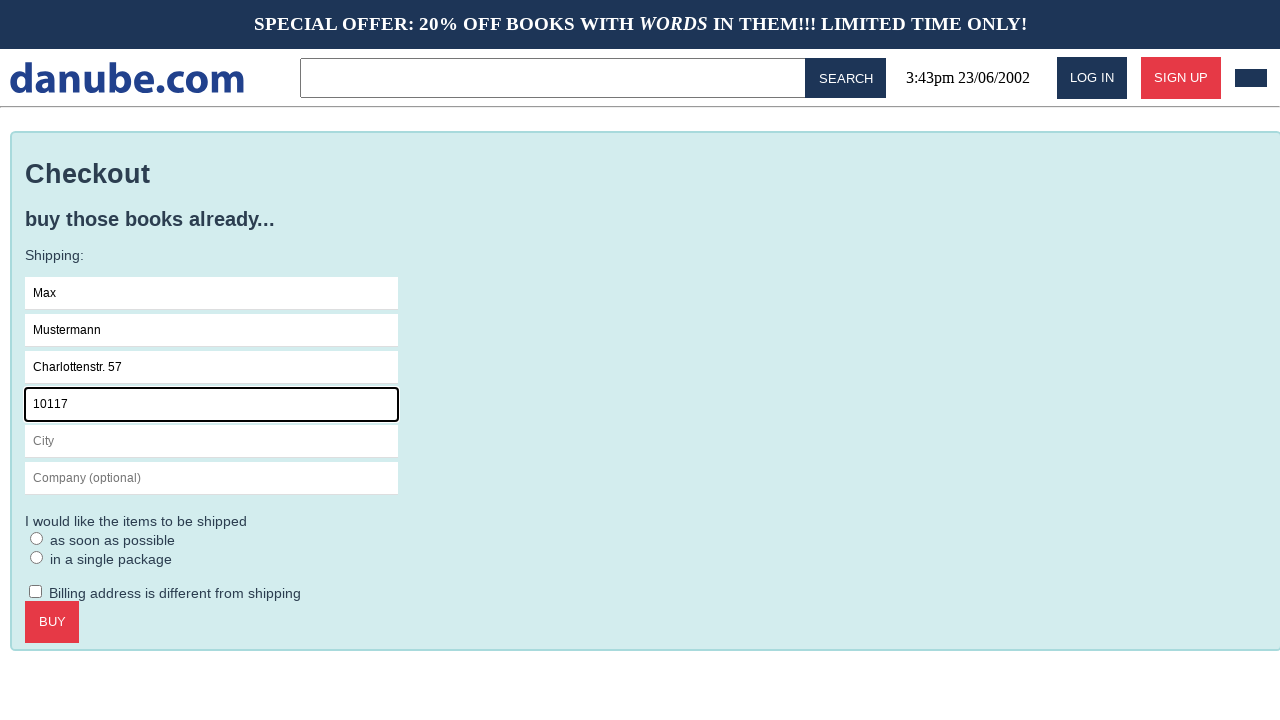

Filled city field with 'Berlin' on internal:attr=[placeholder="City"i]
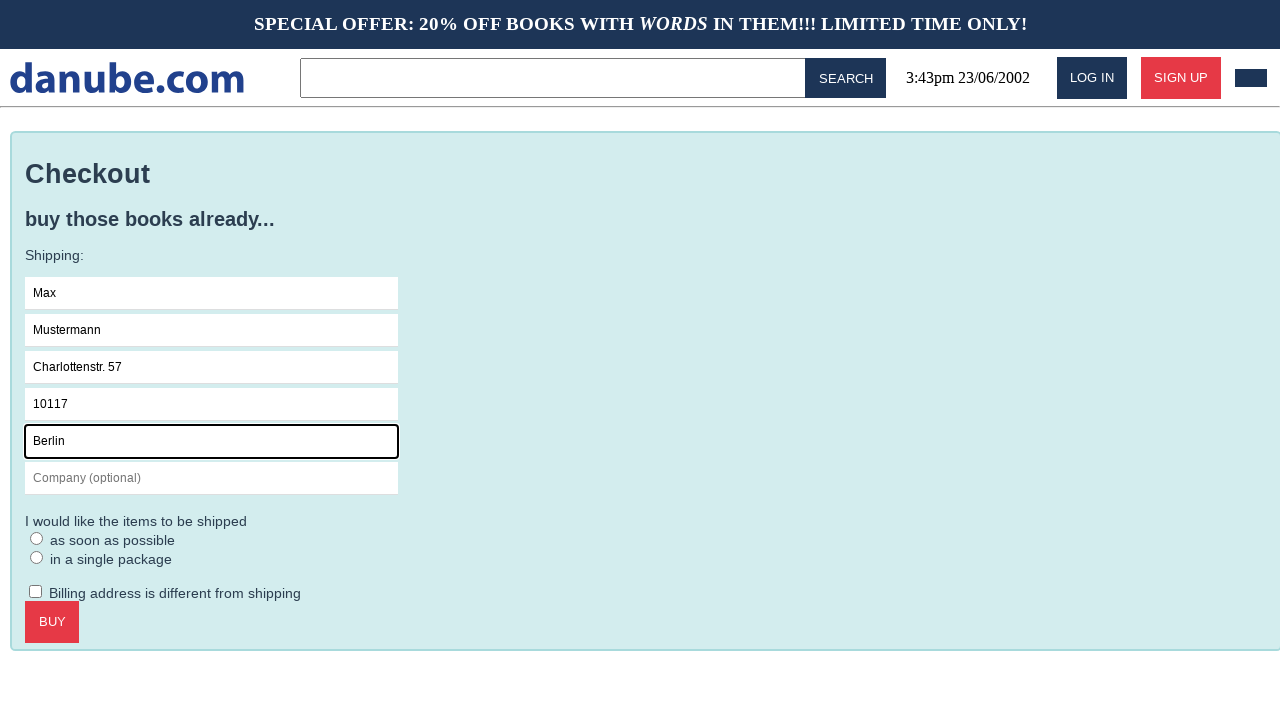

Filled company field with 'Firma GmbH' on internal:attr=[placeholder="Company (optional)"i]
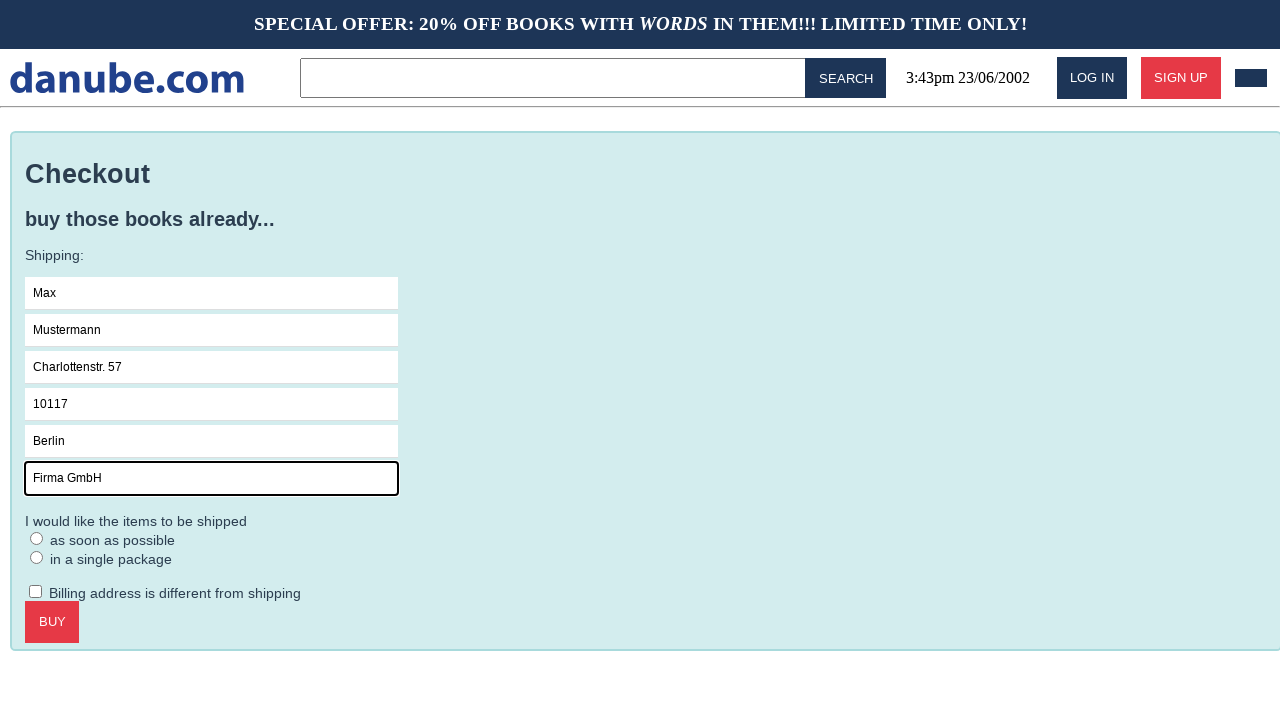

Selected 'as soon as possible' delivery option at (37, 538) on internal:label="as soon as possible"i
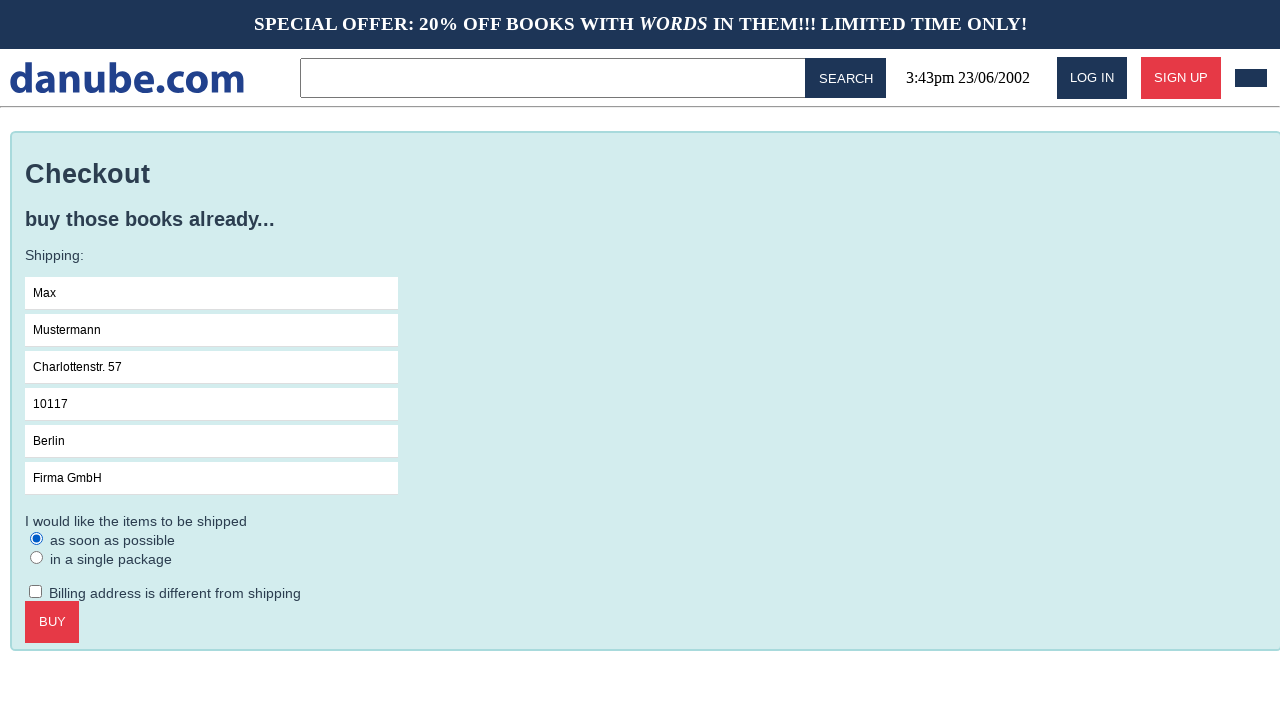

Clicked 'Buy' button to confirm purchase at (52, 622) on internal:role=button[name="Buy"i]
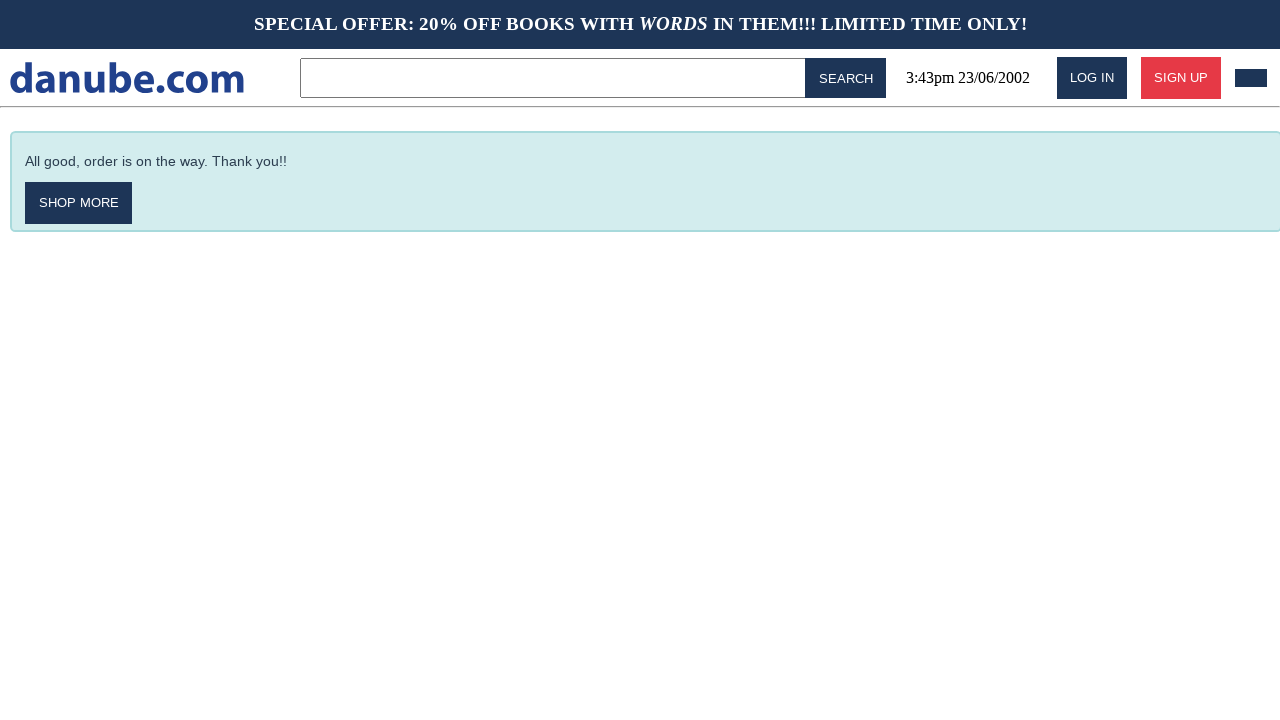

Order confirmation message appeared
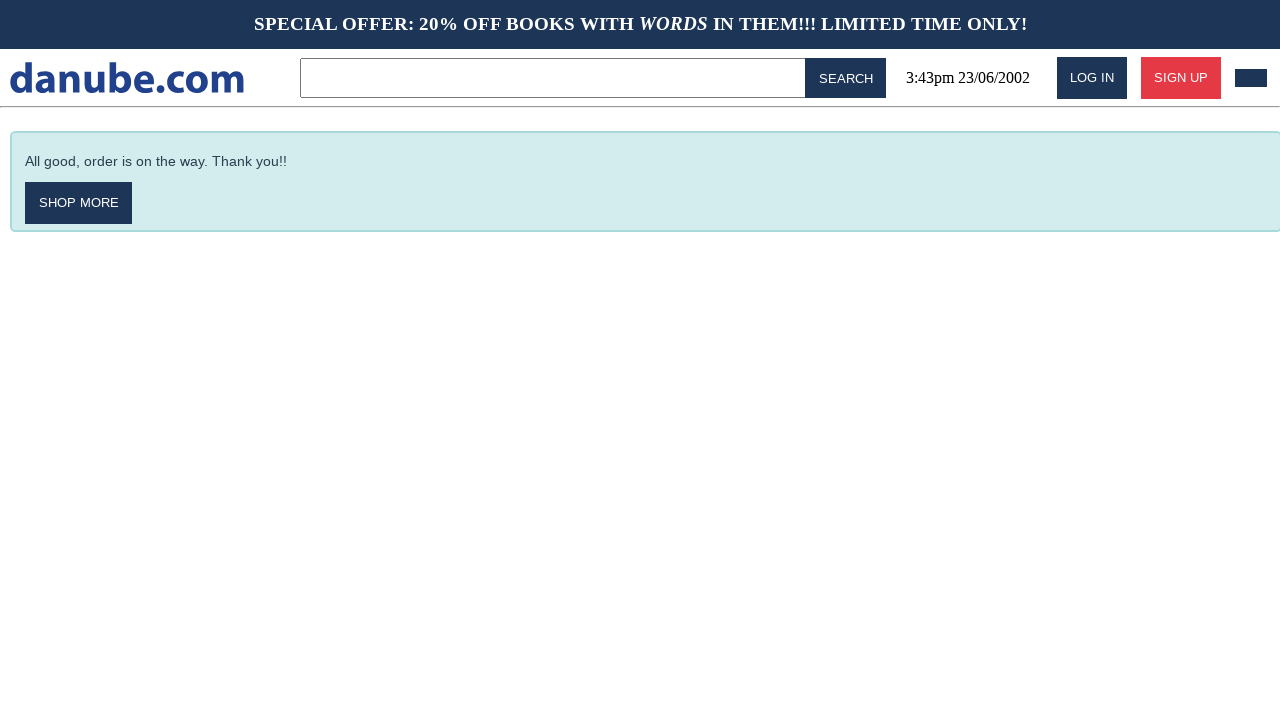

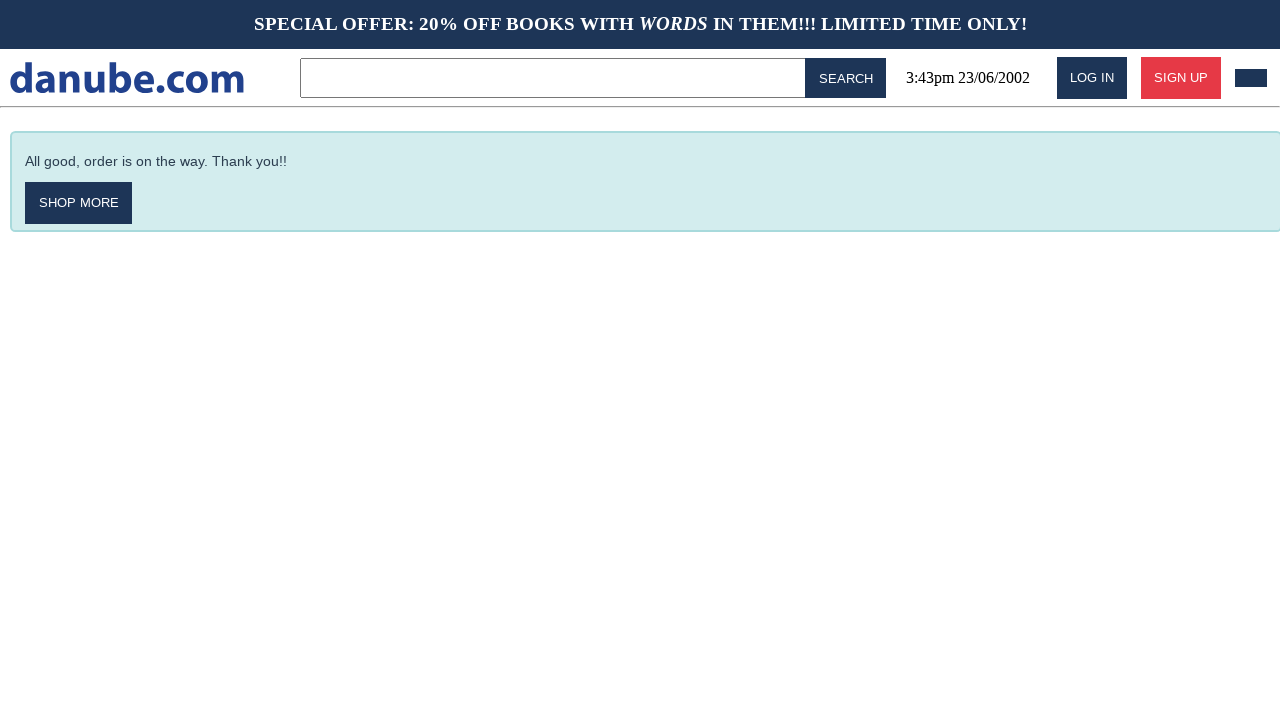